Tests cinema preference form by filling in favorite films and serials, navigating to the next page, and verifying the submitted data is displayed correctly

Starting URL: https://lm.skillbox.ru/qa_tester/module07/practice3/

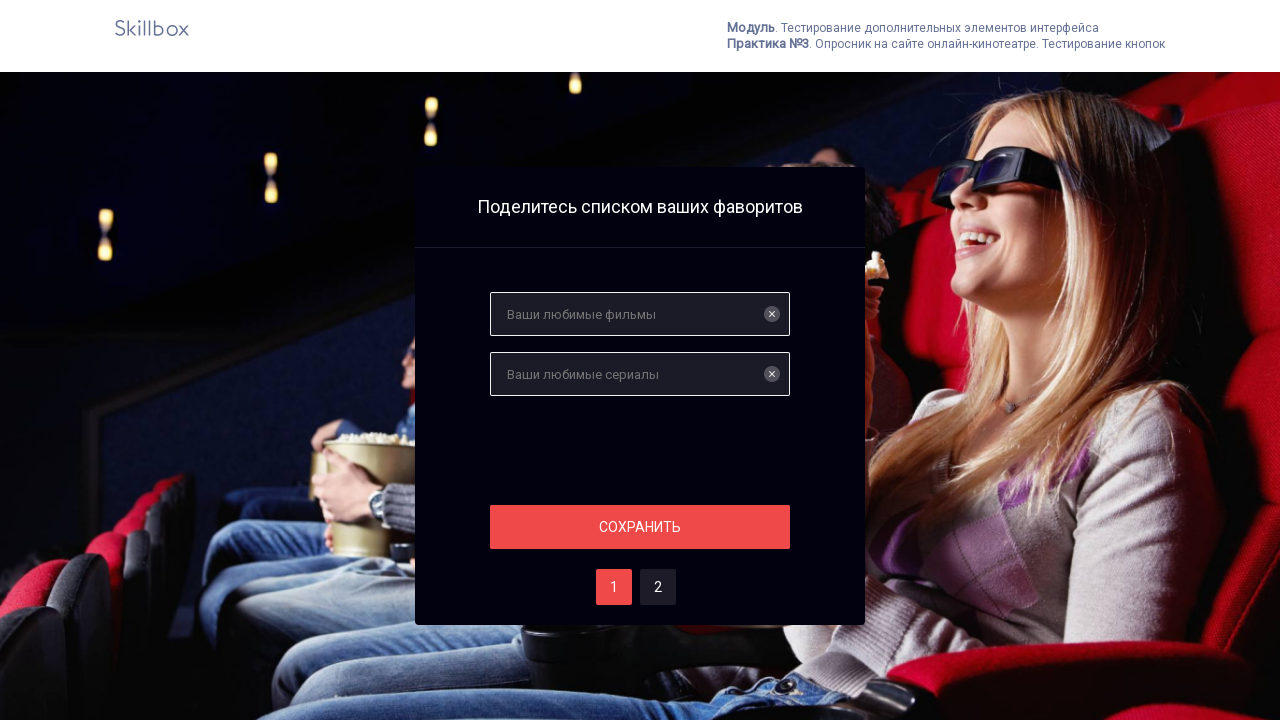

Filled favorite films field with 'Котофеи' on #films
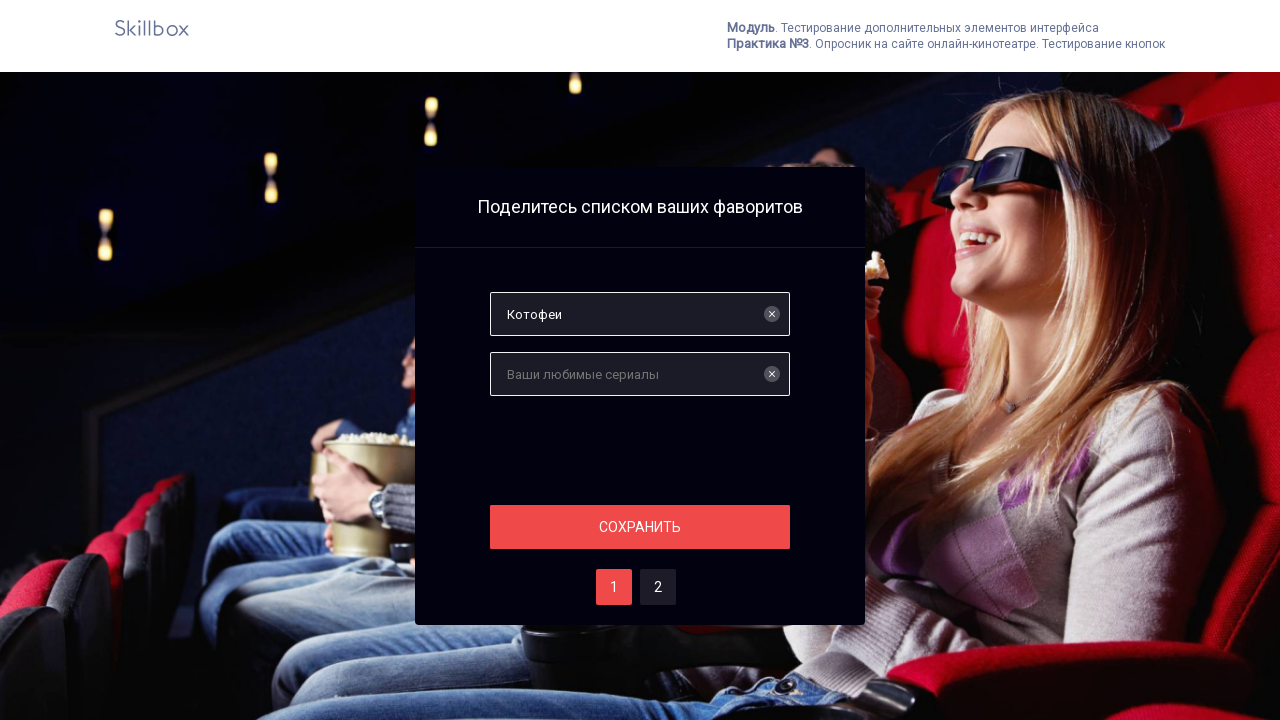

Filled favorite serials field with 'Котофеи на охоте' on input[name='serials']
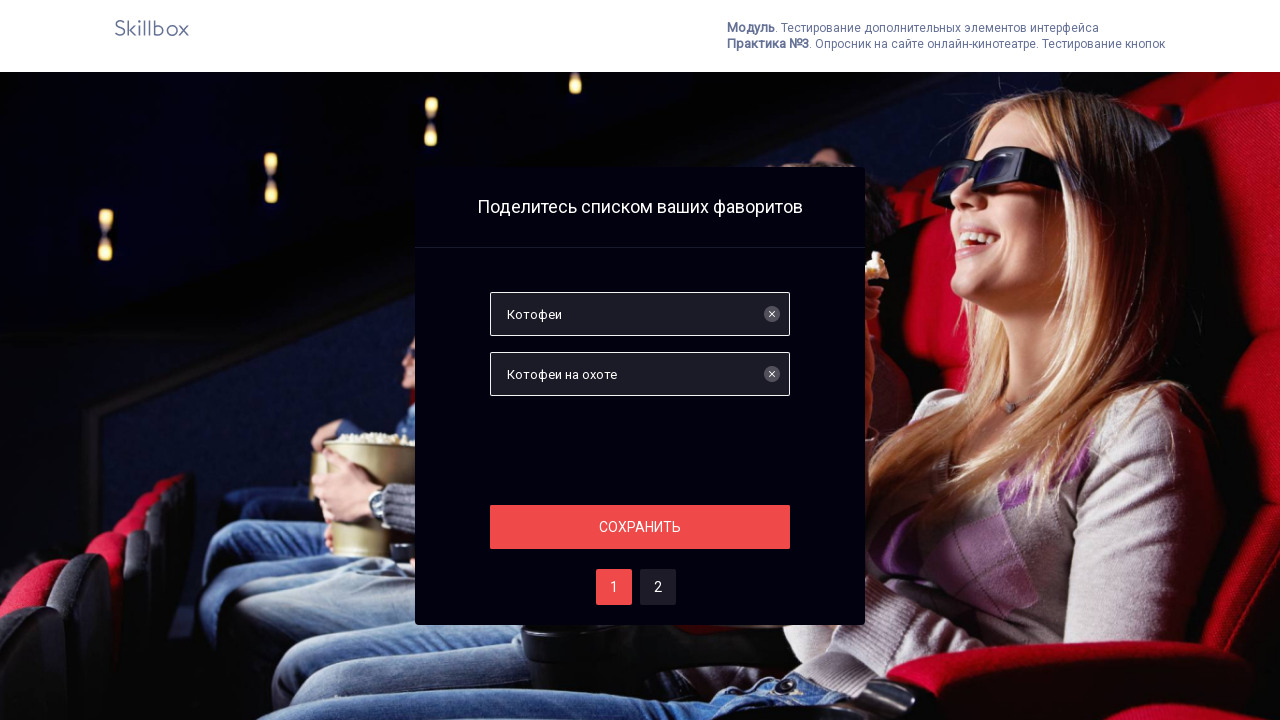

Clicked save button to proceed to next page at (640, 527) on #save
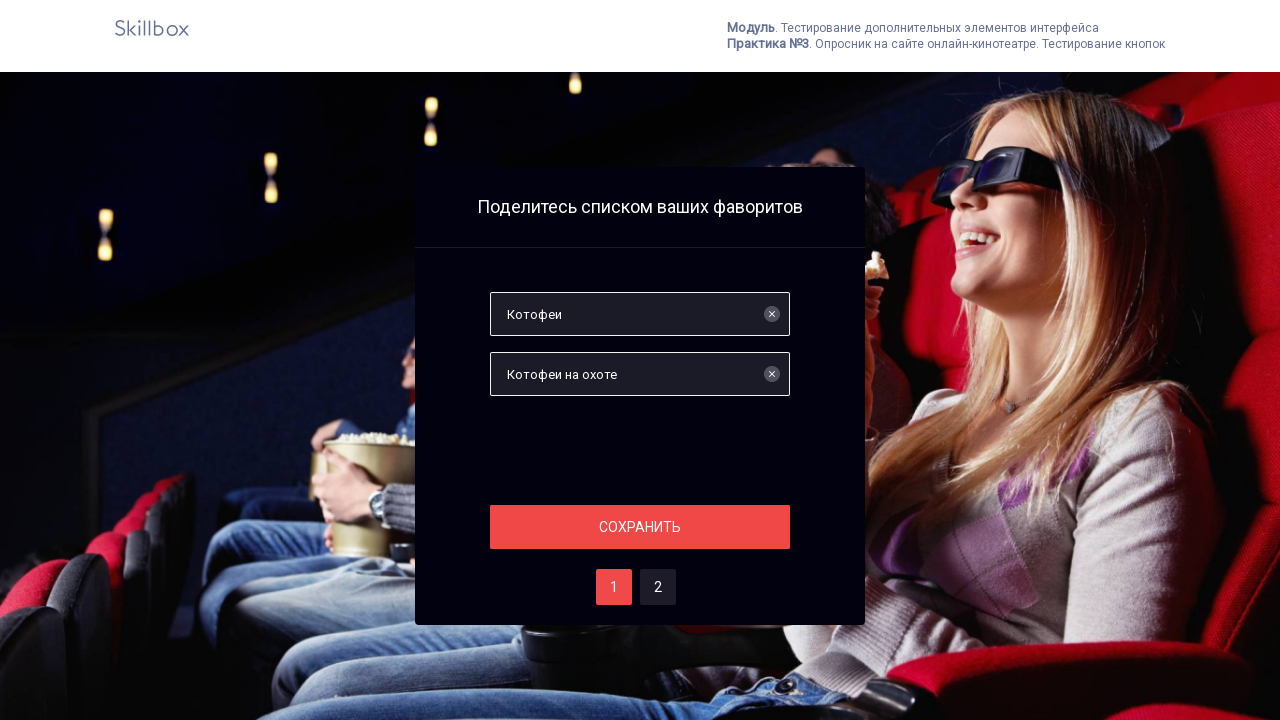

Clicked second page indicator at (658, 587) on #two
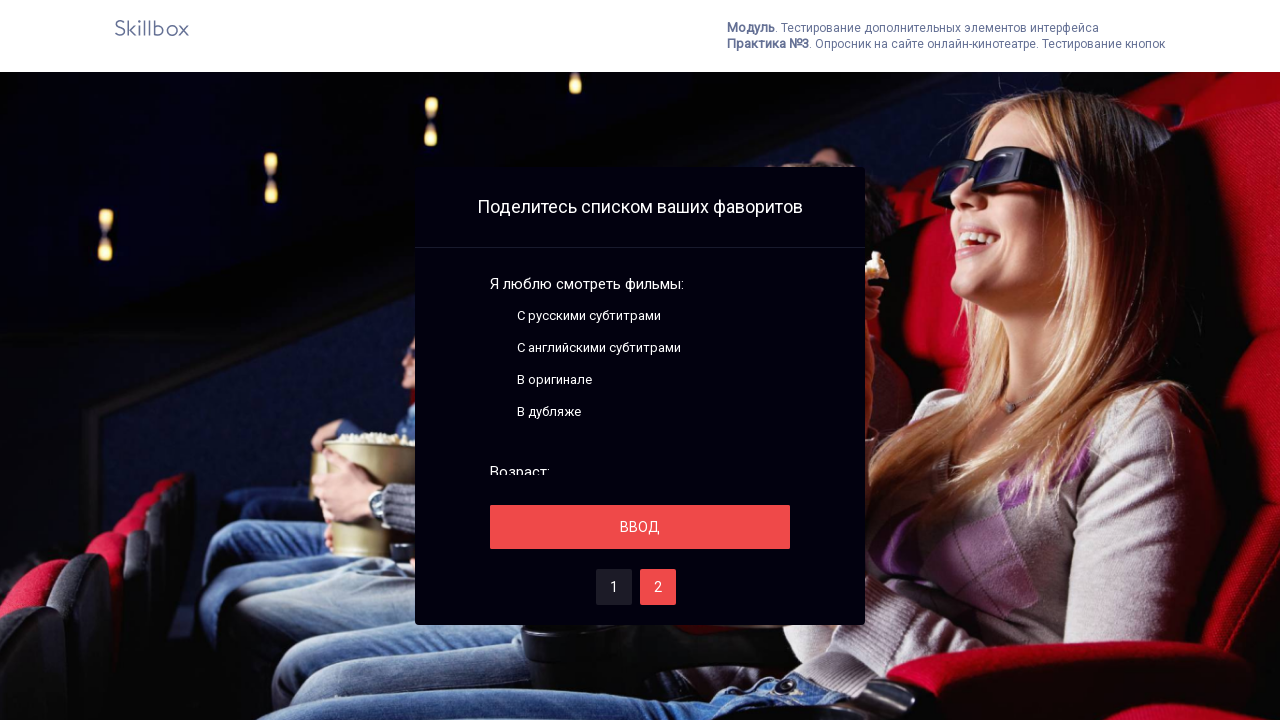

Clicked save button on second page at (640, 527) on #save
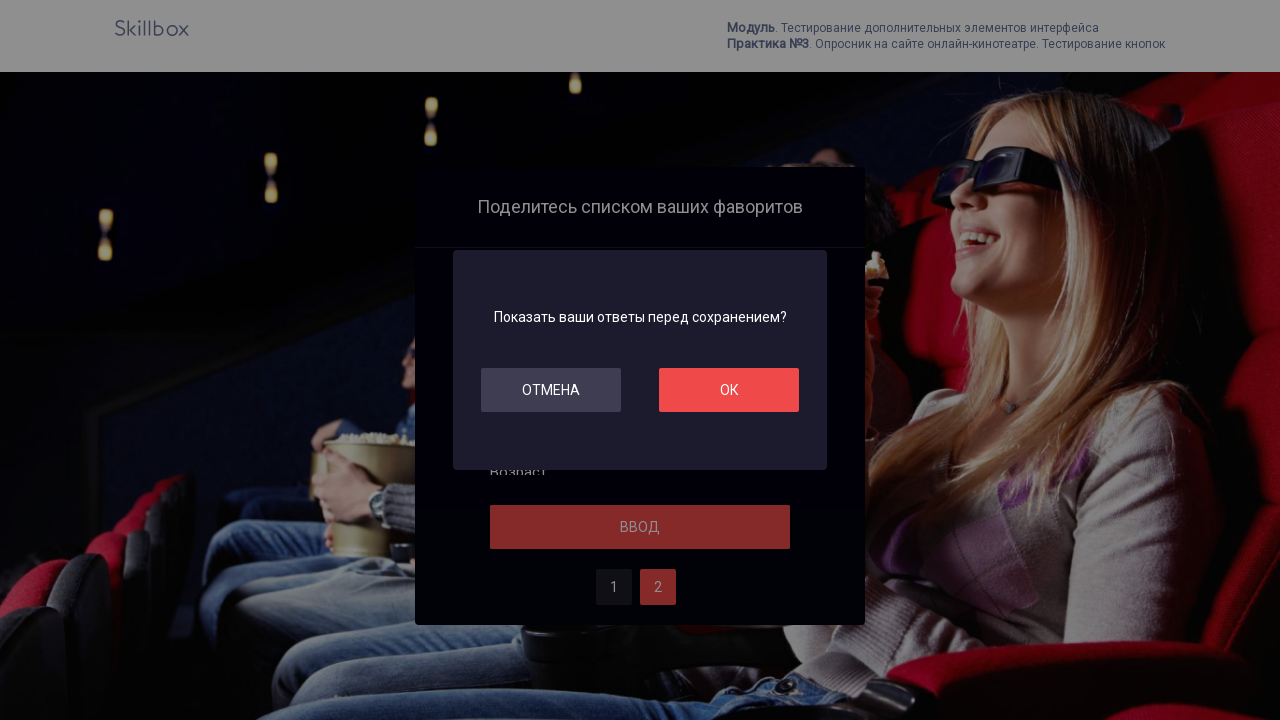

Clicked OK button to view submitted results at (729, 390) on #ok
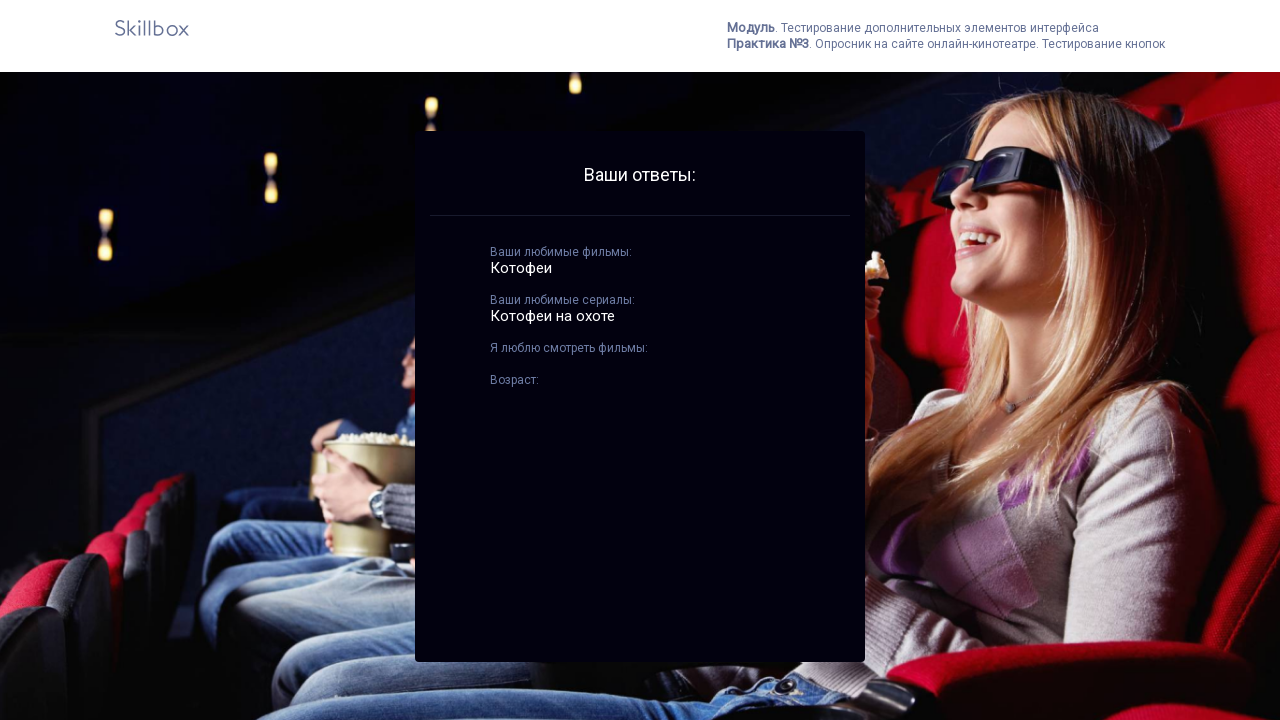

Verified best films results section loaded
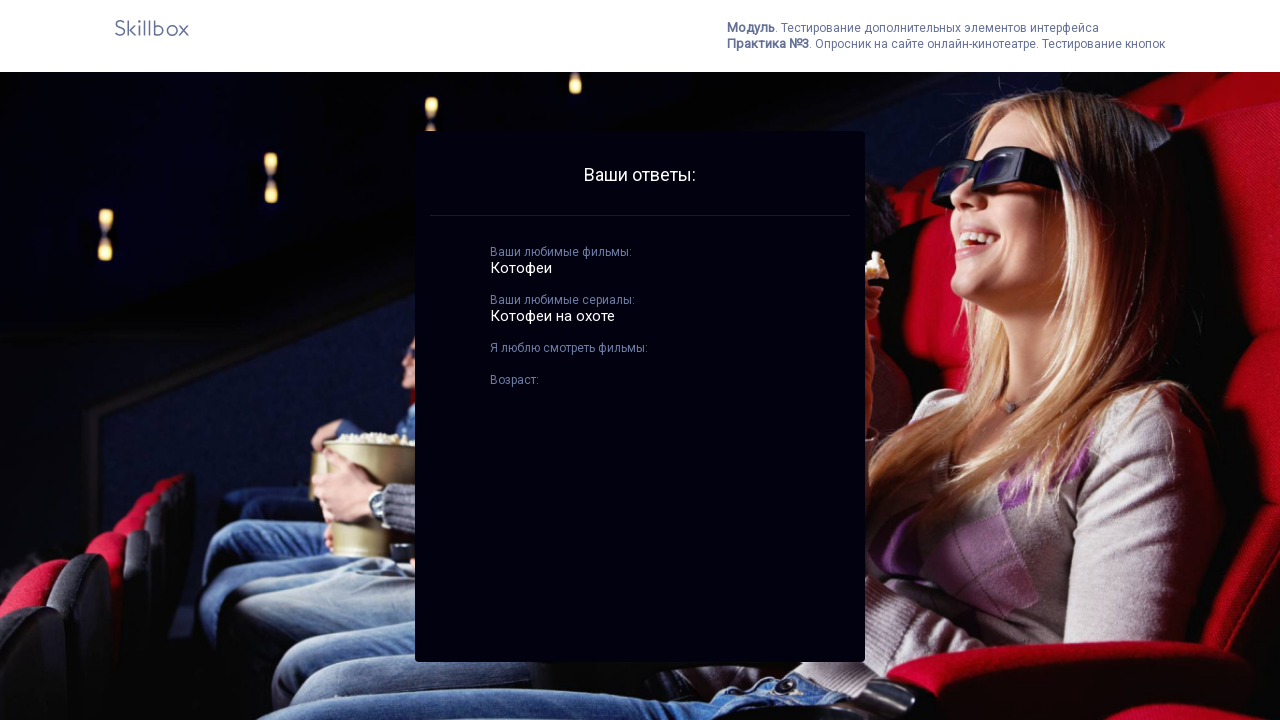

Verified best serials results section loaded
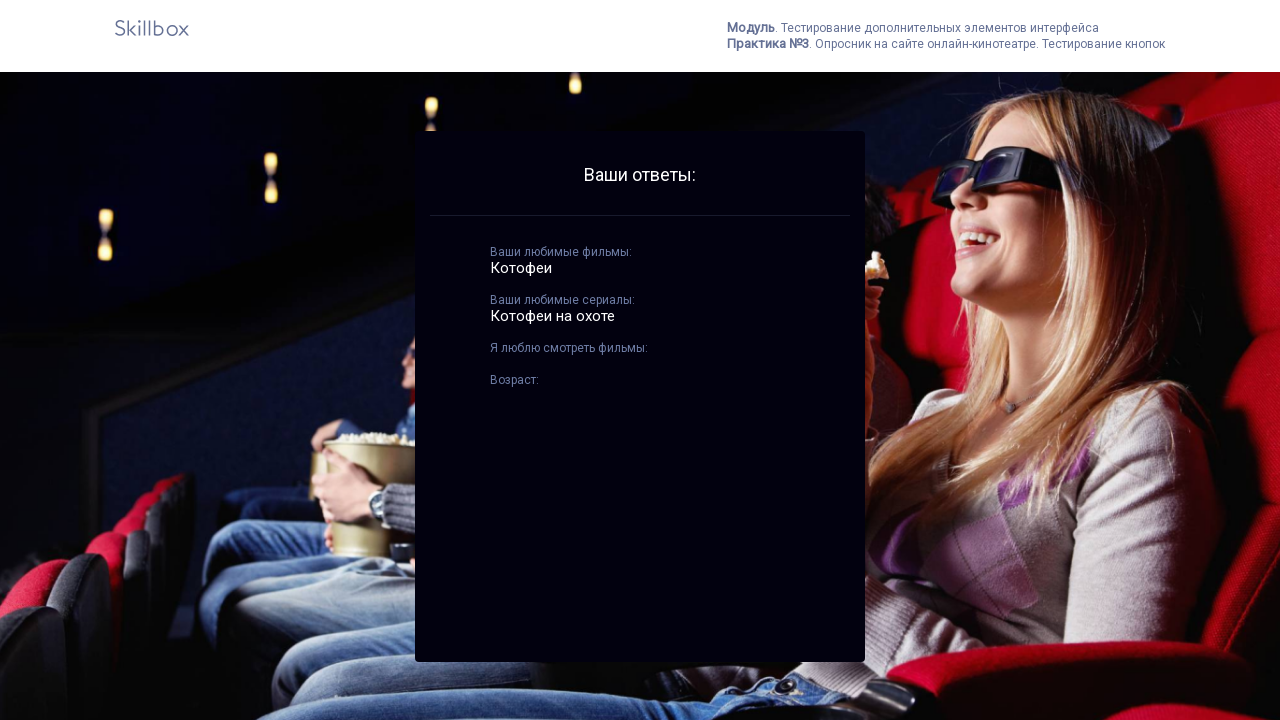

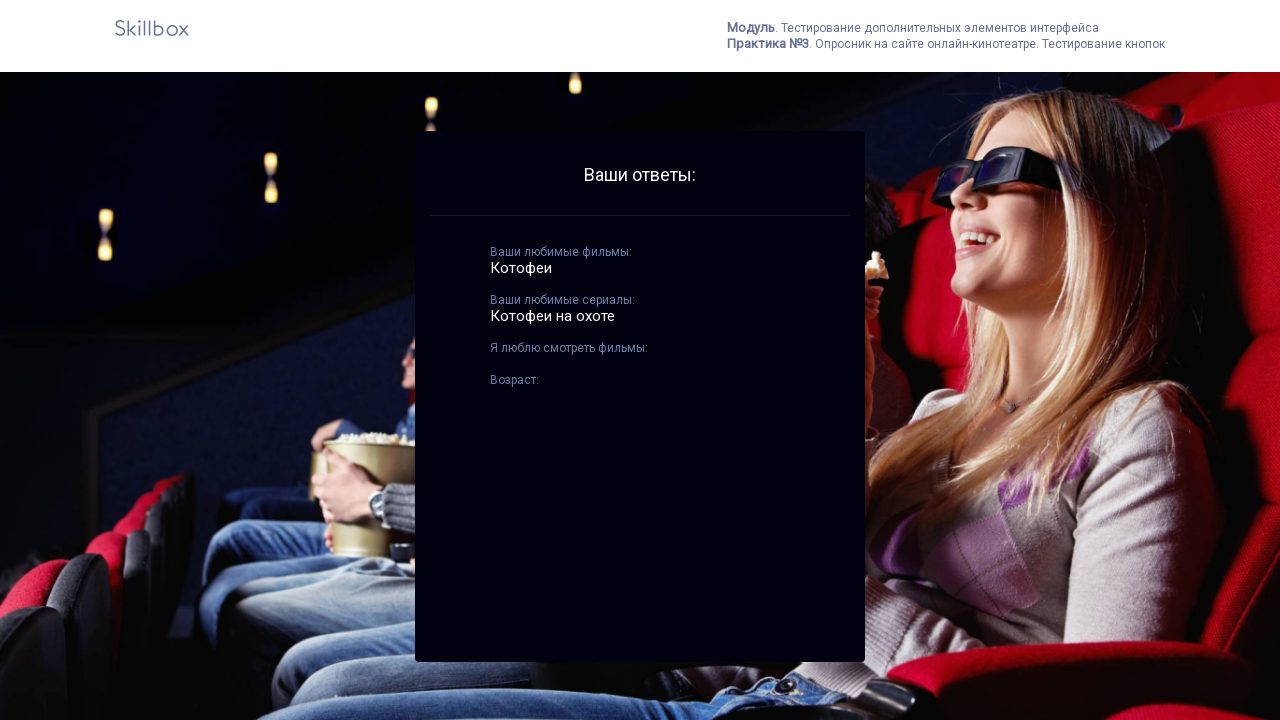